Tests nested frame navigation by clicking on the nested frames link, switching to frames, and reading content from the middle frame

Starting URL: http://the-internet.herokuapp.com

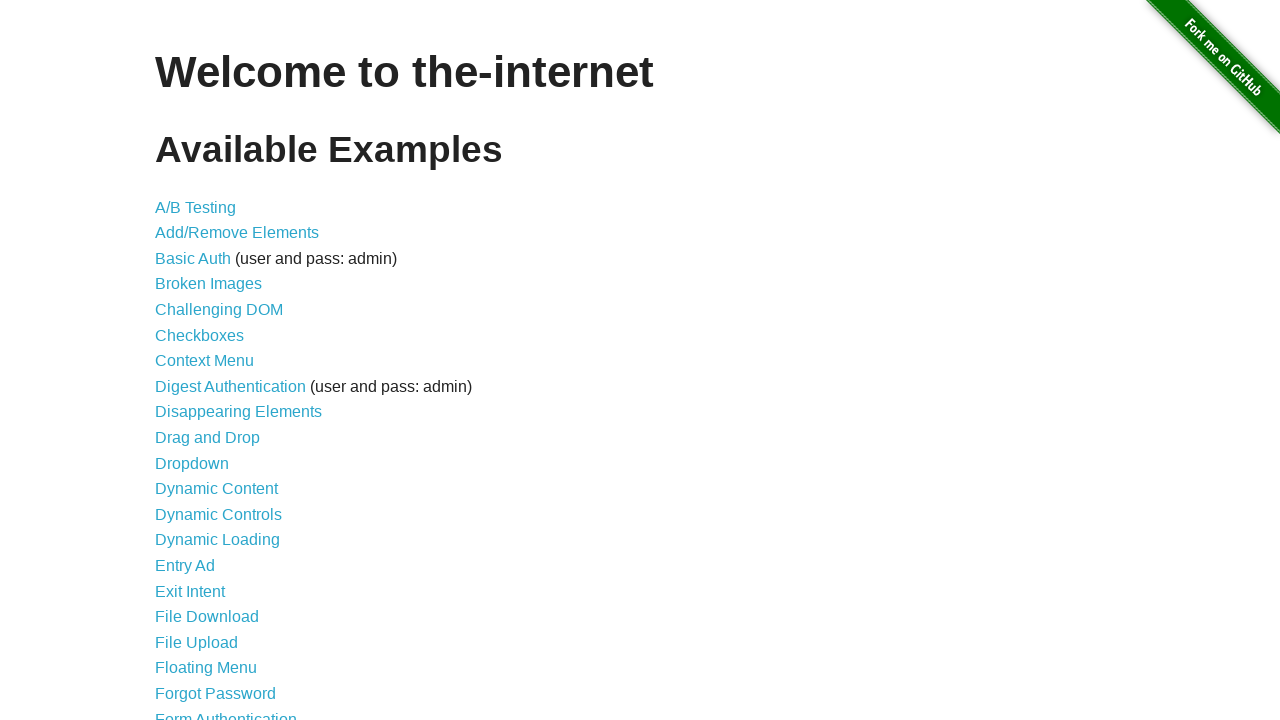

Clicked on nested frames link at (210, 395) on a[href*='nested']
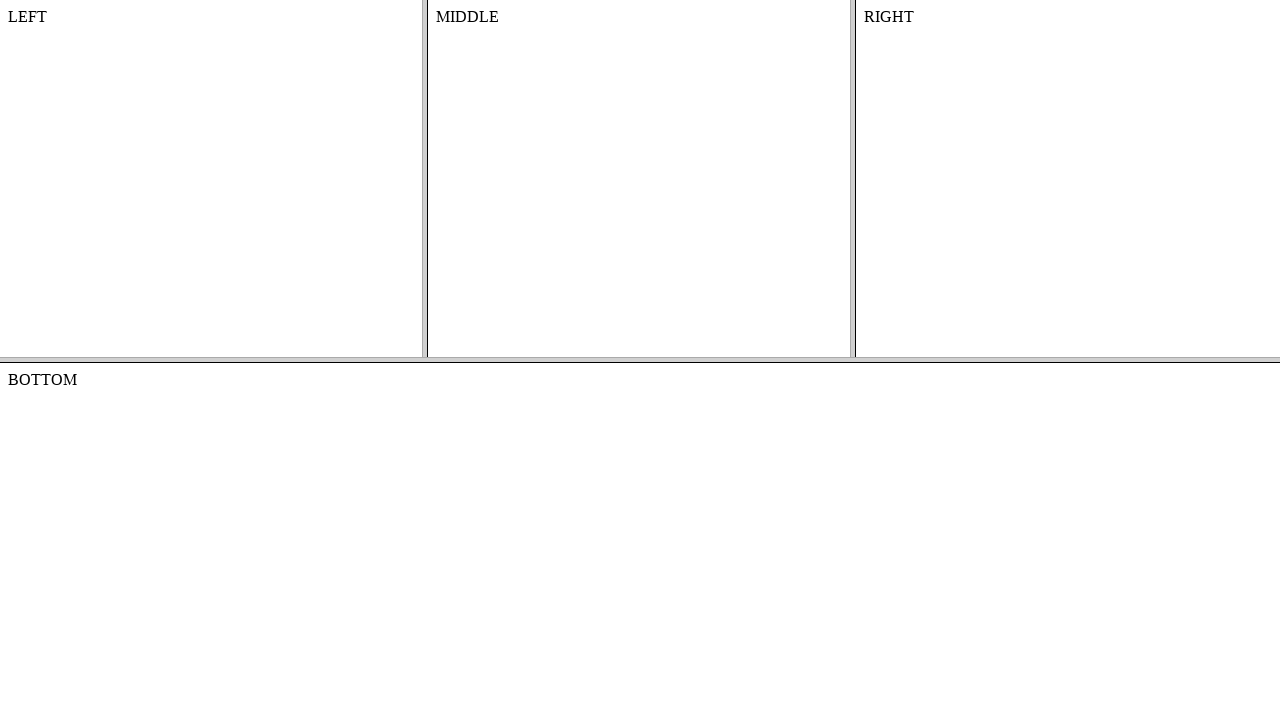

Waited for page to load (domcontentloaded state)
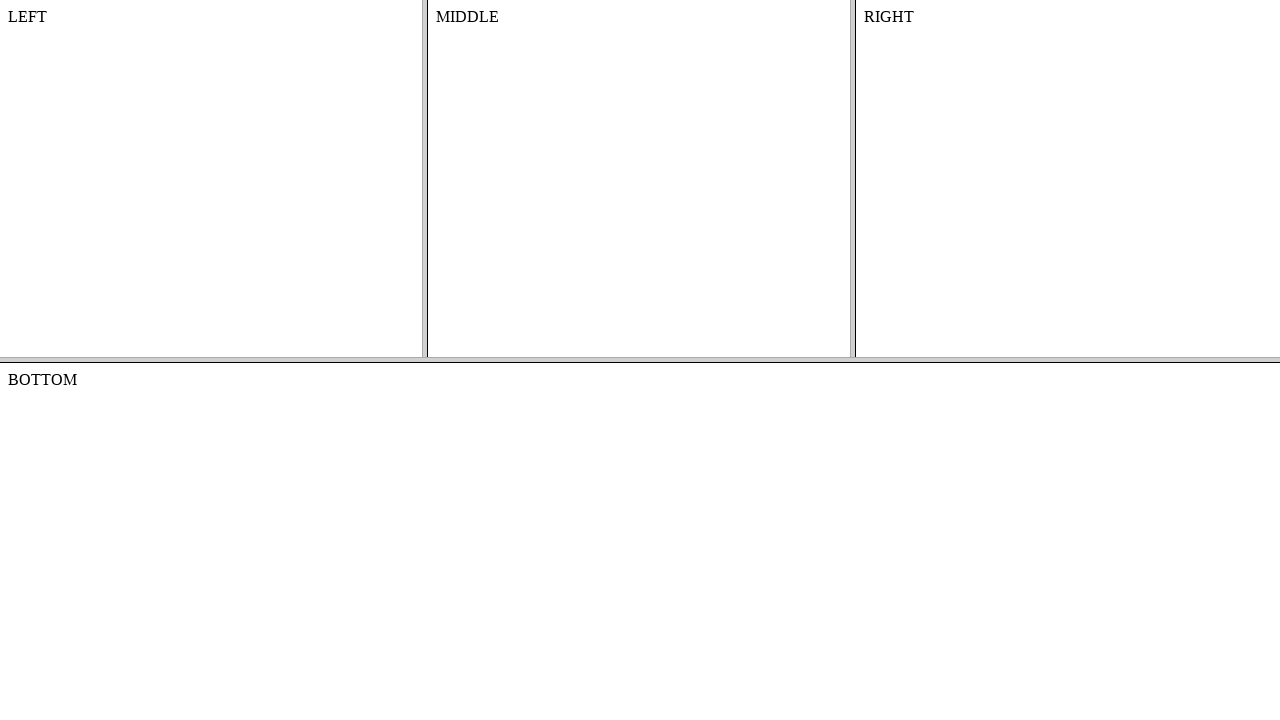

Located and switched to top frame
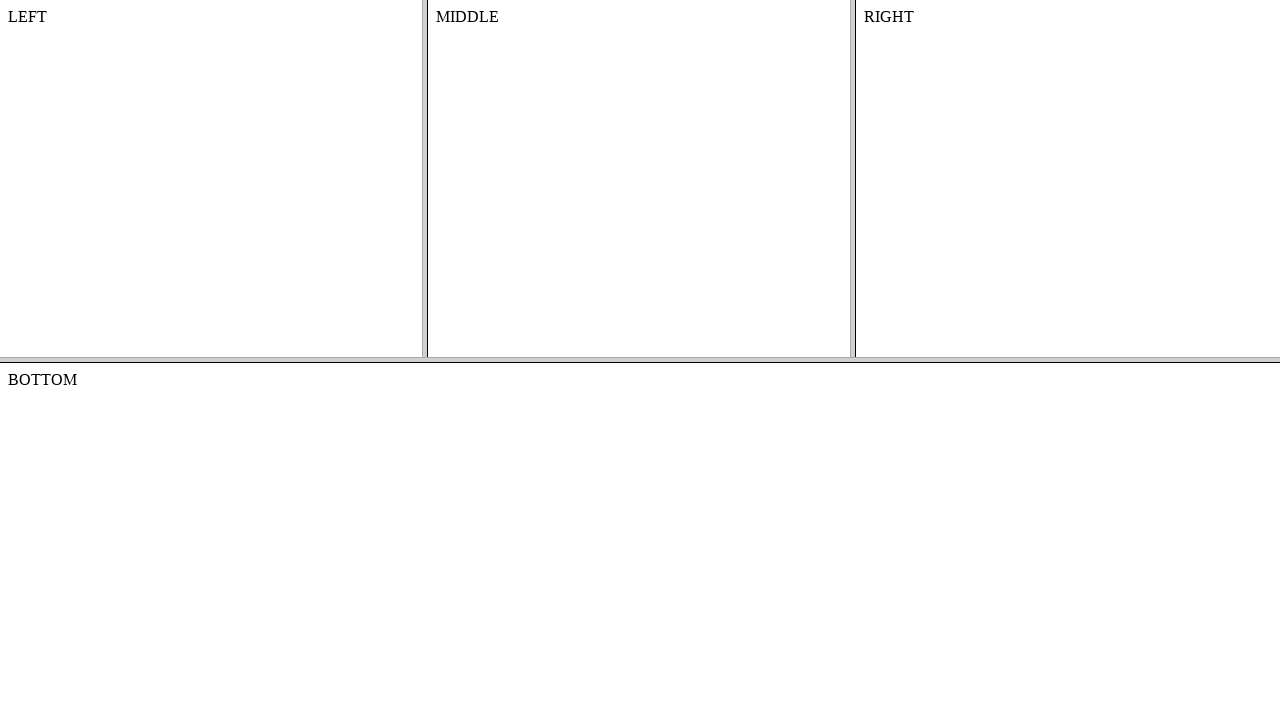

Located and switched to middle frame within top frame
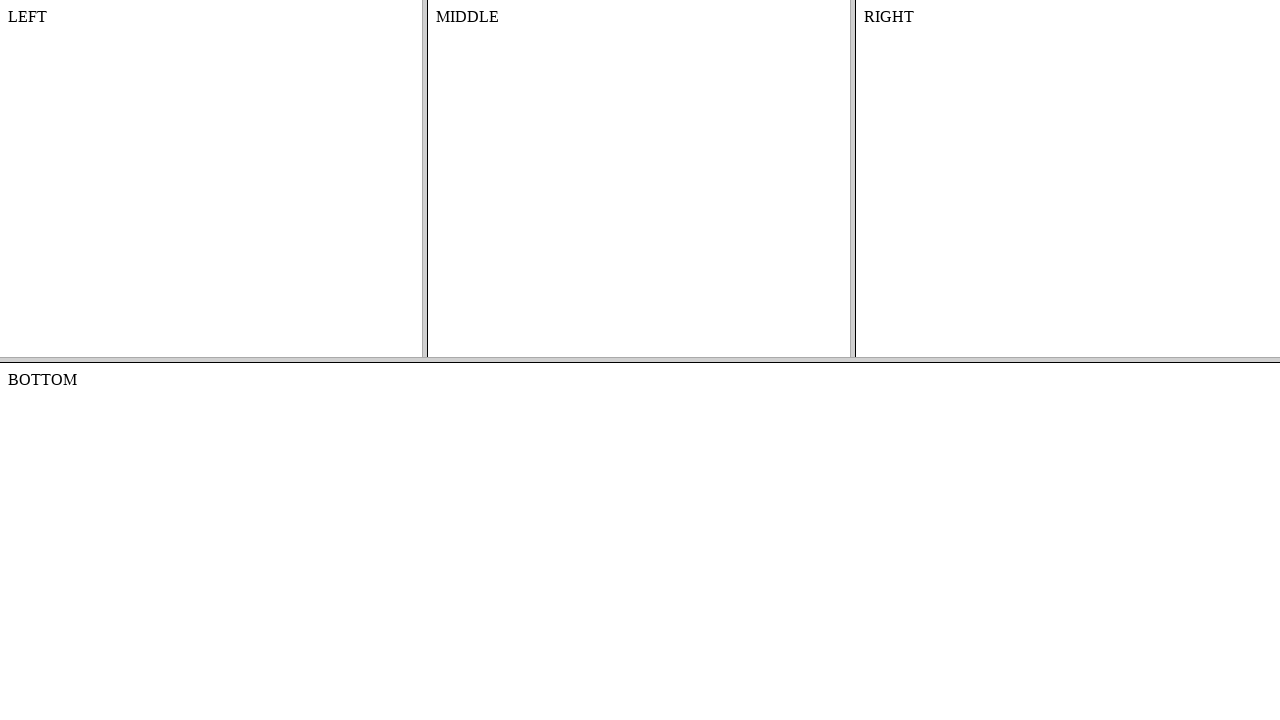

Read content from middle frame: MIDDLE
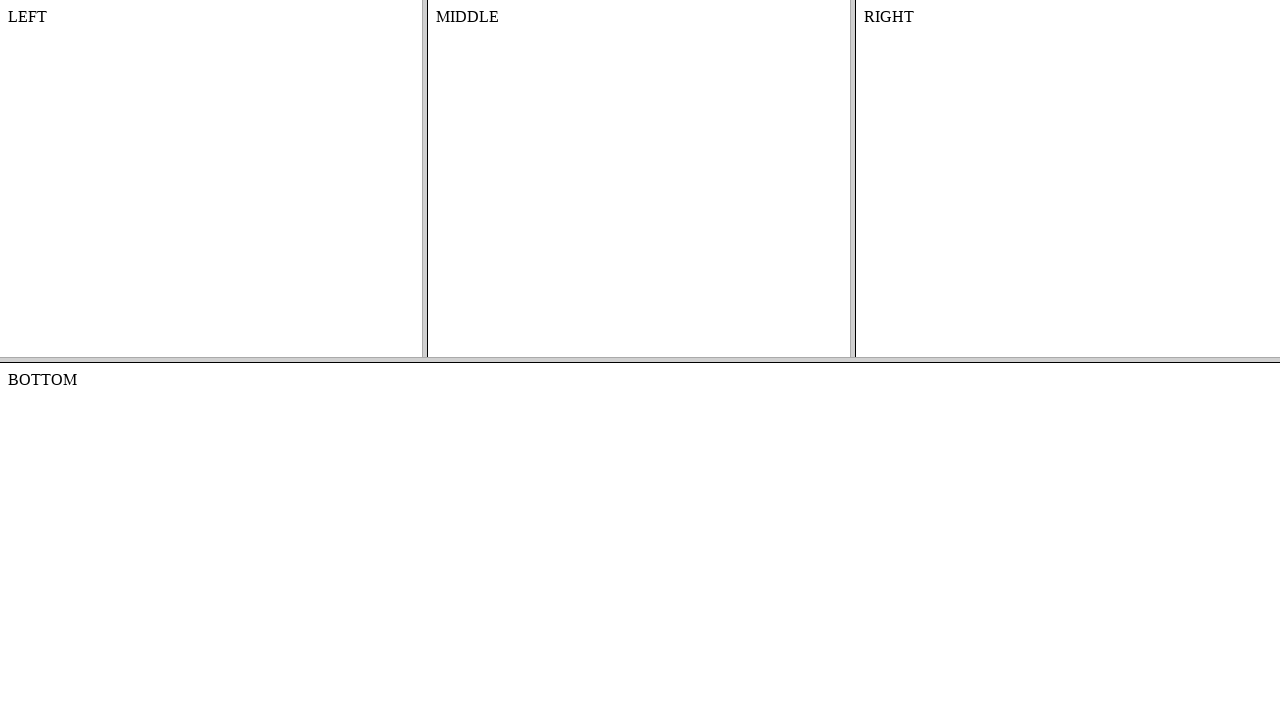

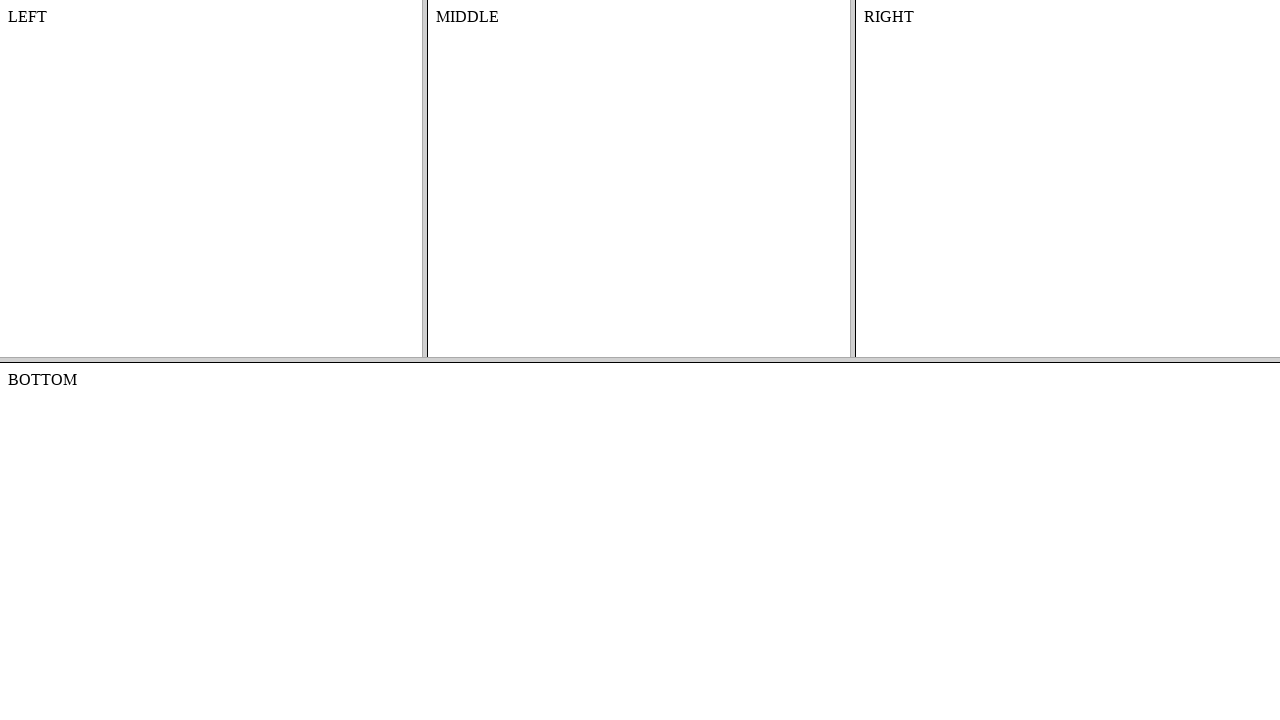